Tests drag and drop functionality by dragging a source element and dropping it onto a target element within an iframe on the jQuery UI demo page

Starting URL: https://jqueryui.com/droppable/

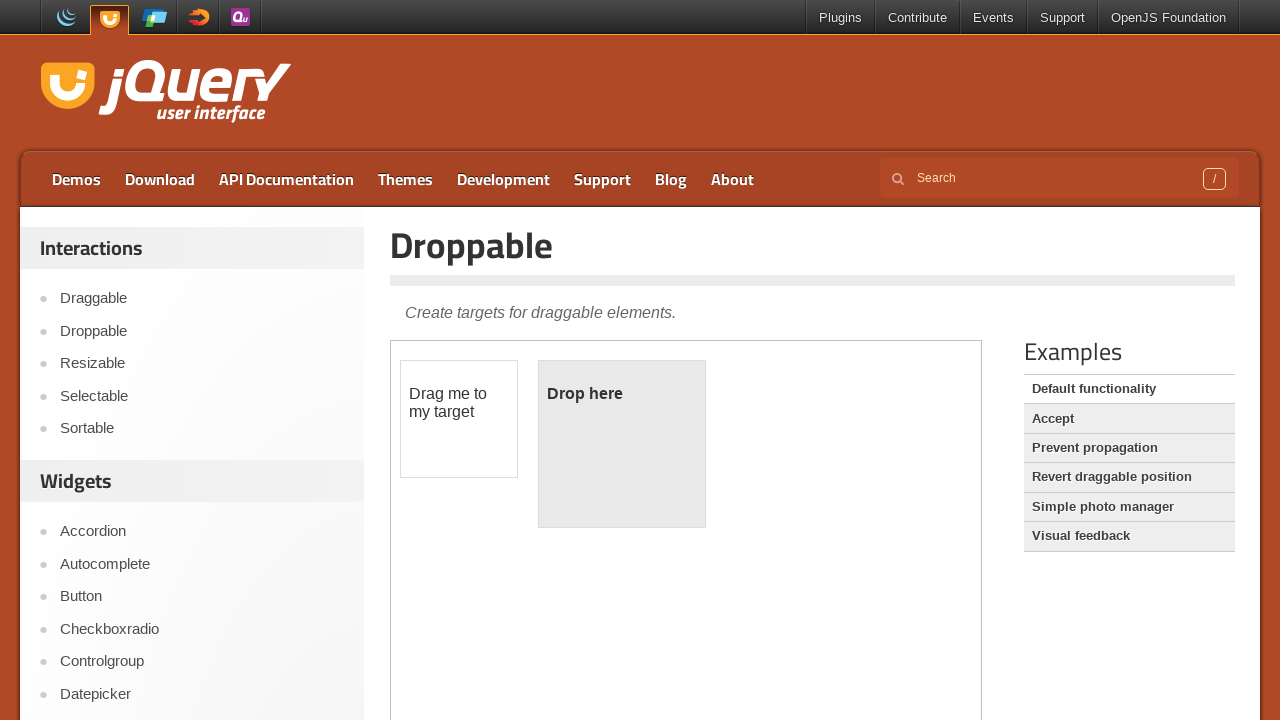

Navigated to jQuery UI droppable demo page
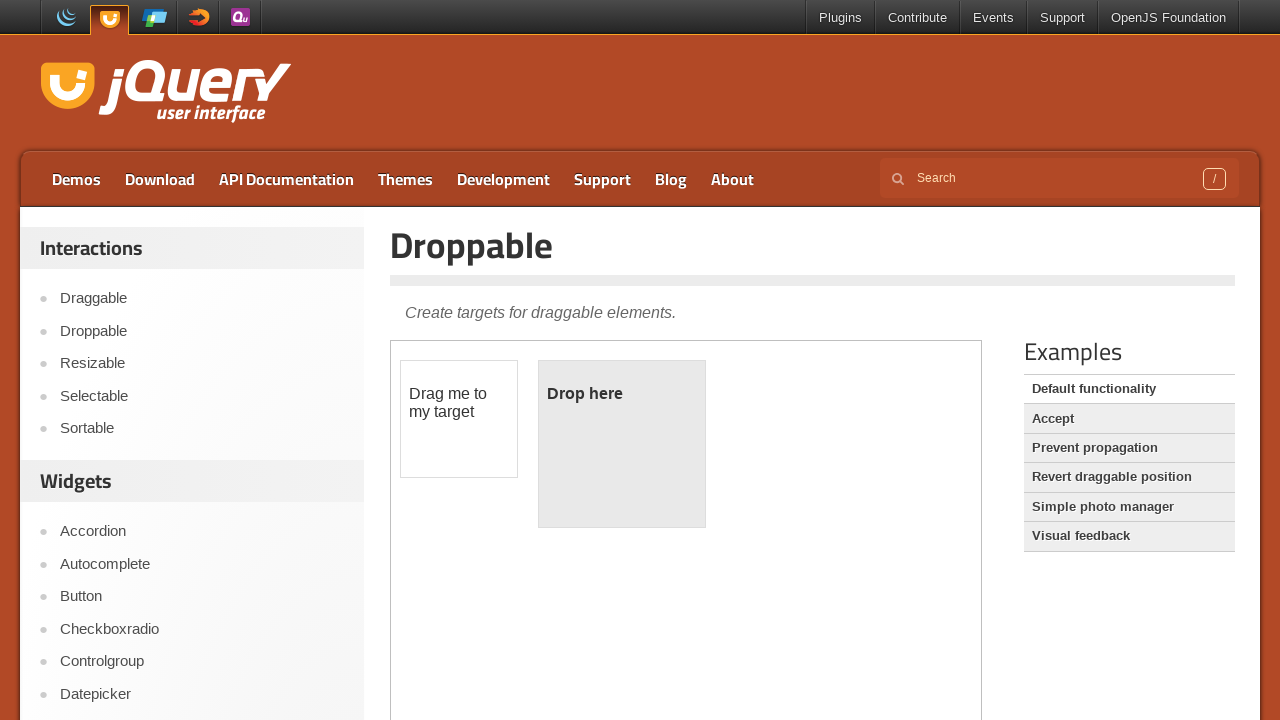

Located the iframe containing drag and drop elements
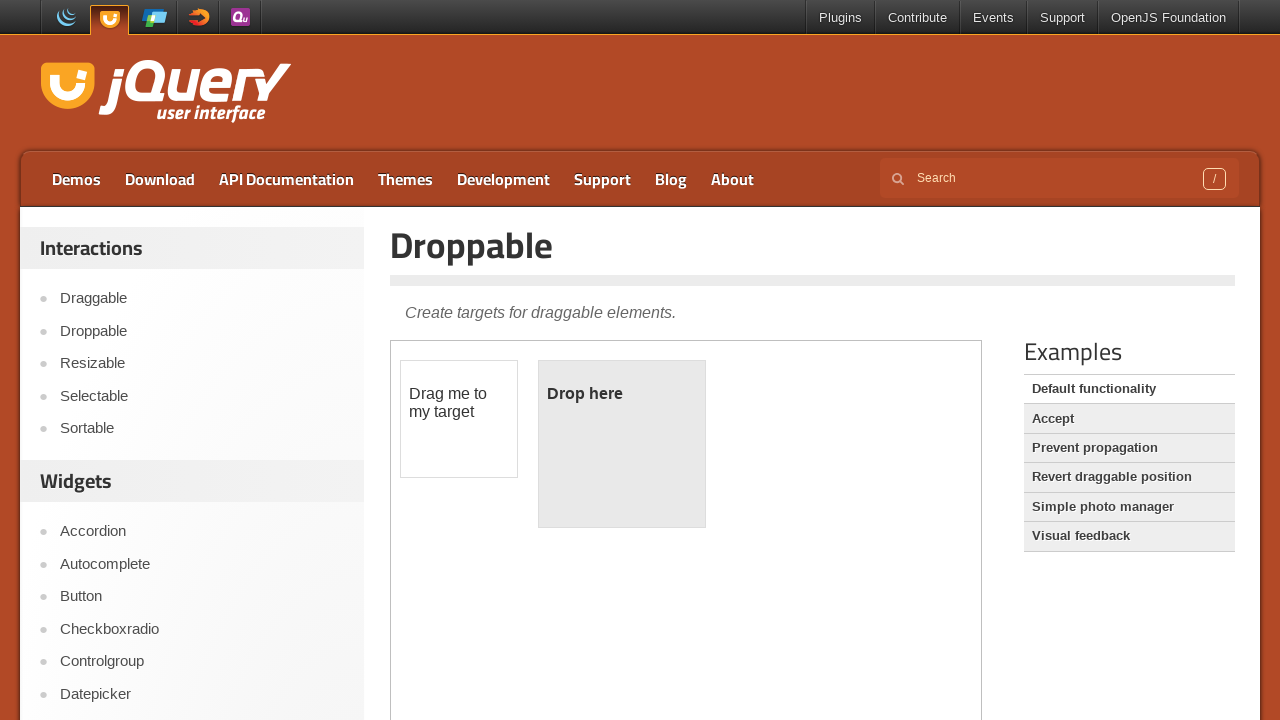

Located the draggable source element
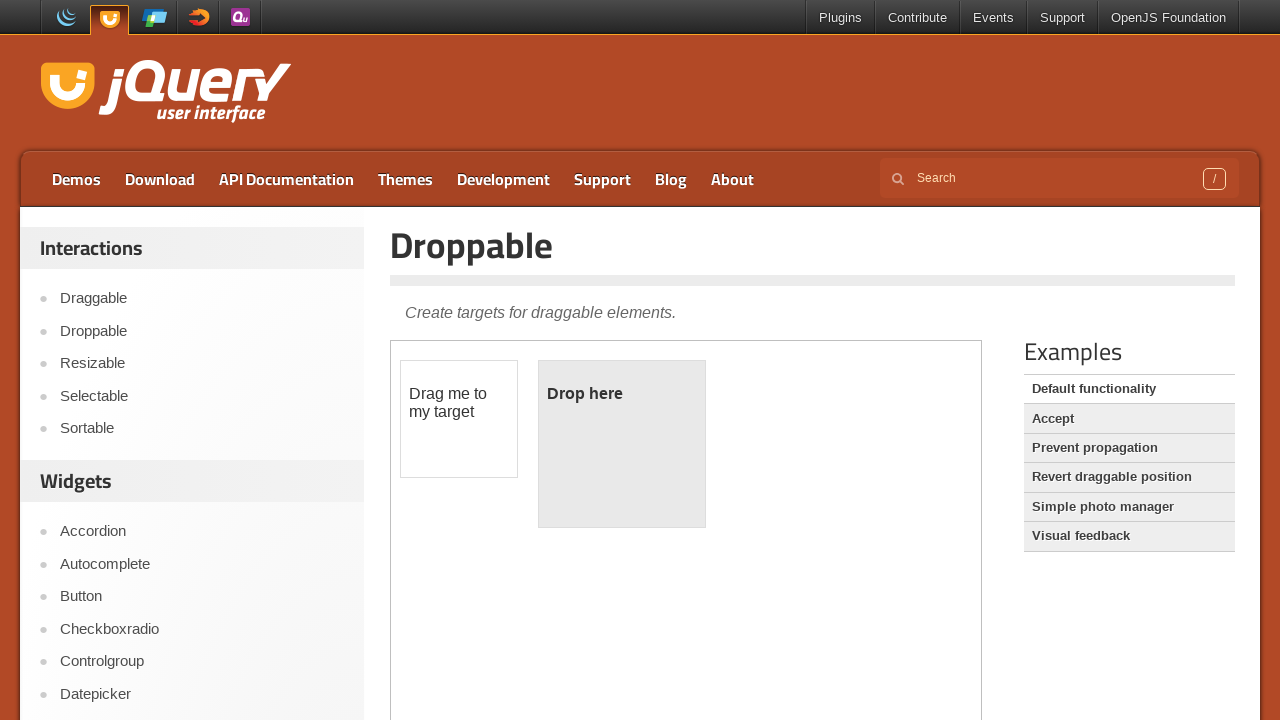

Located the droppable target element
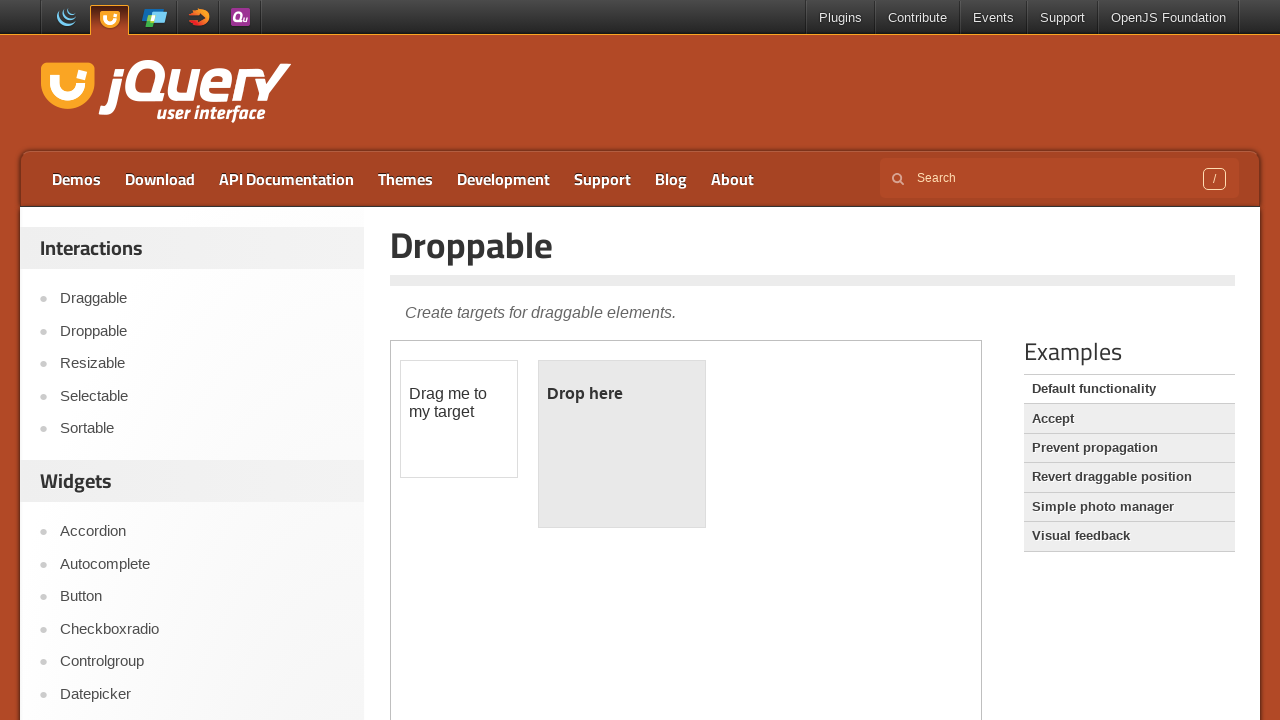

Dragged source element and dropped it onto target element at (622, 444)
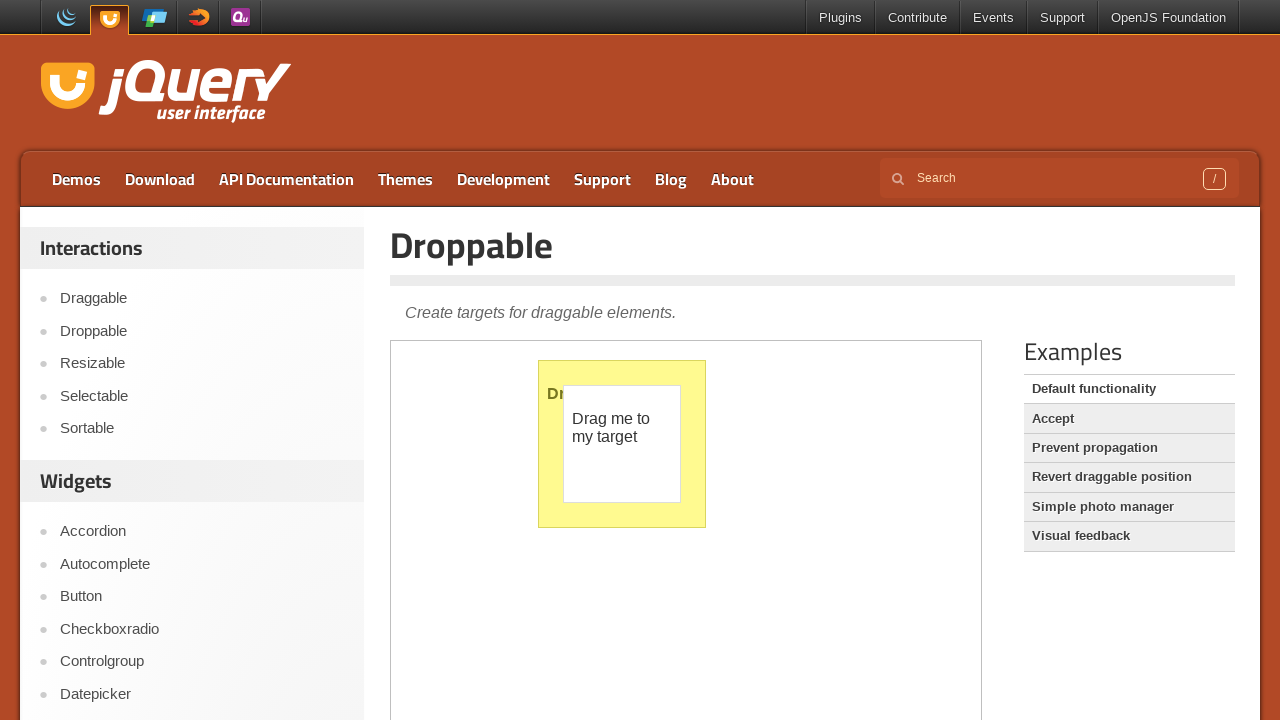

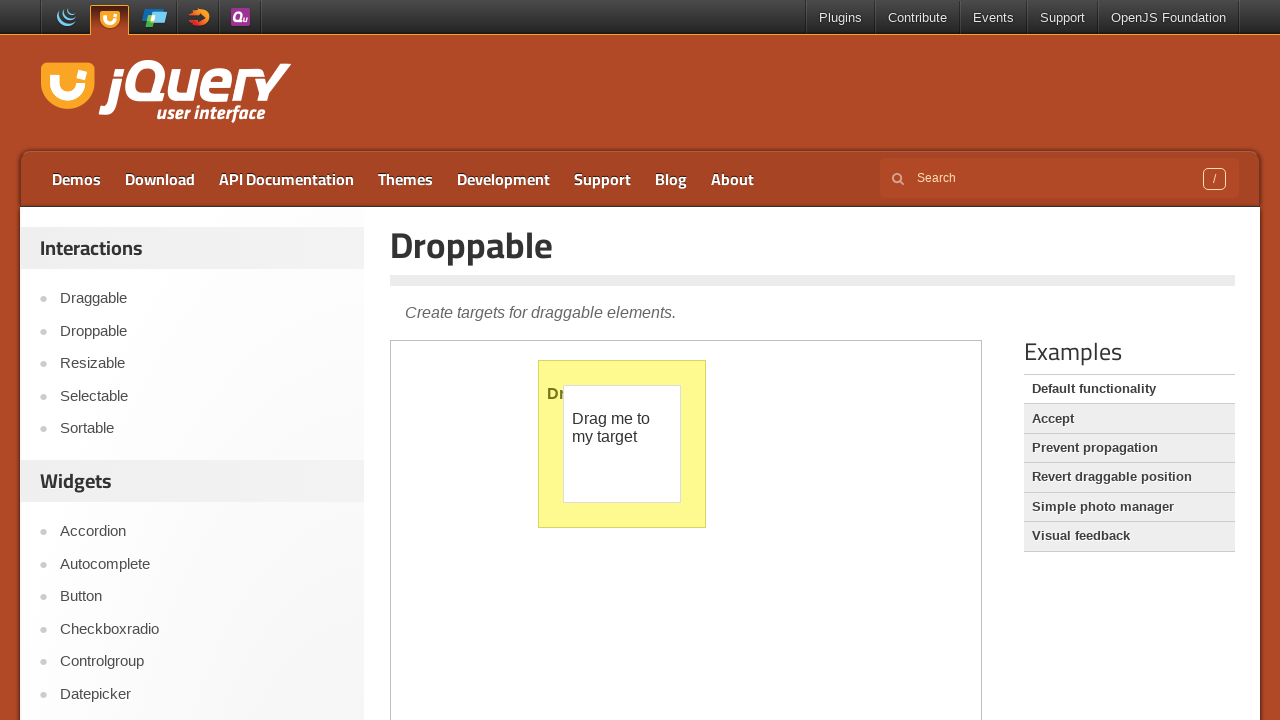